Tests window handling by opening a new window, switching between parent and child windows, and verifying content in each window

Starting URL: https://the-internet.herokuapp.com/windows

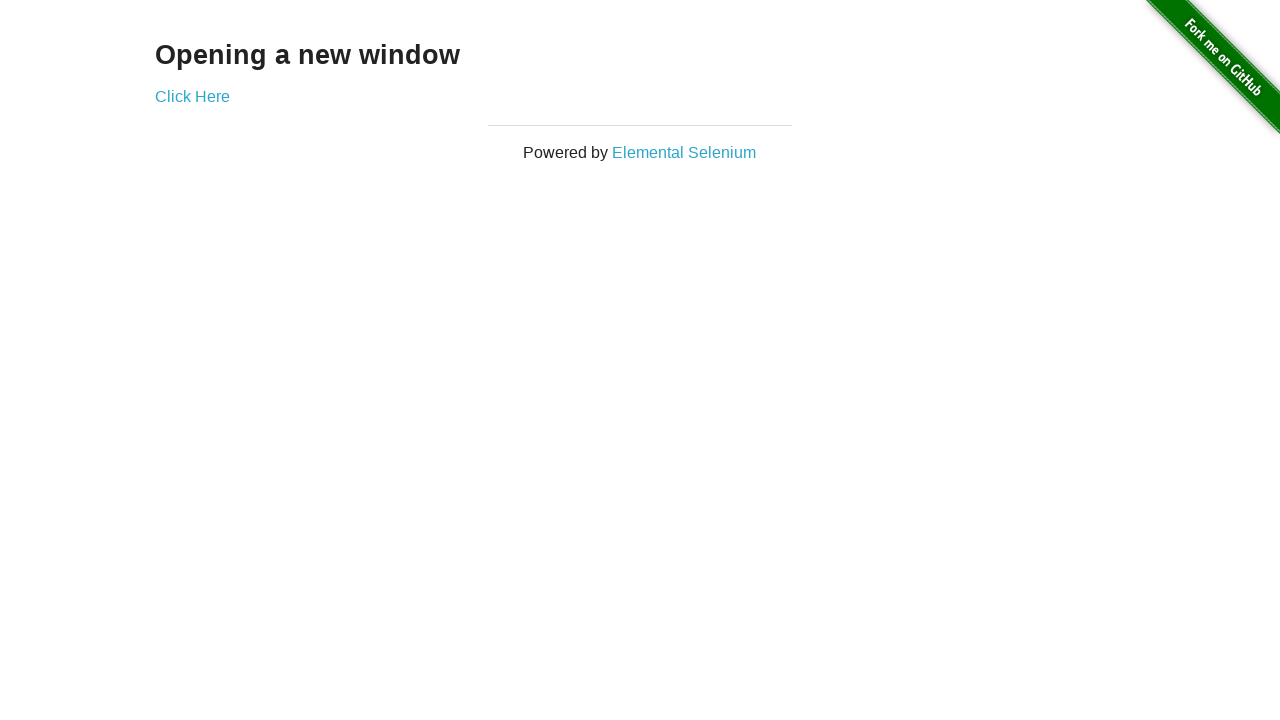

Clicked link to open new window at (192, 96) on xpath=//*[@id='content']/div/a
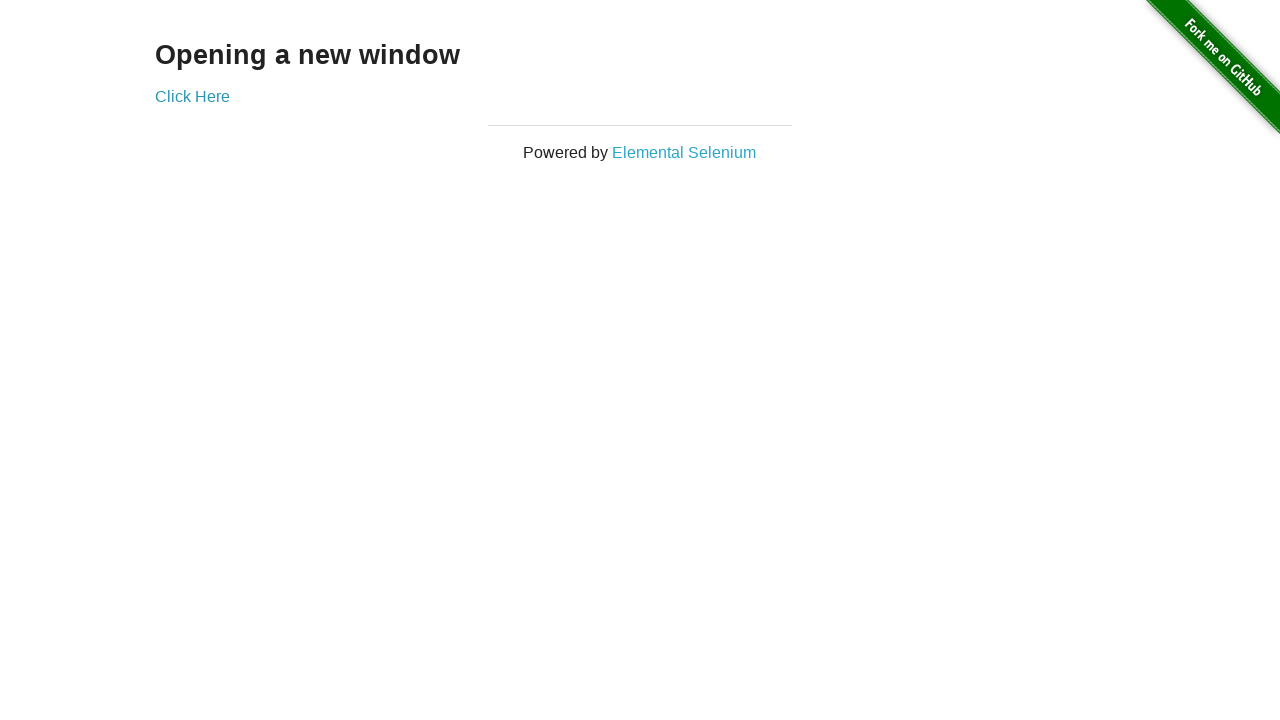

Retrieved text content from new window
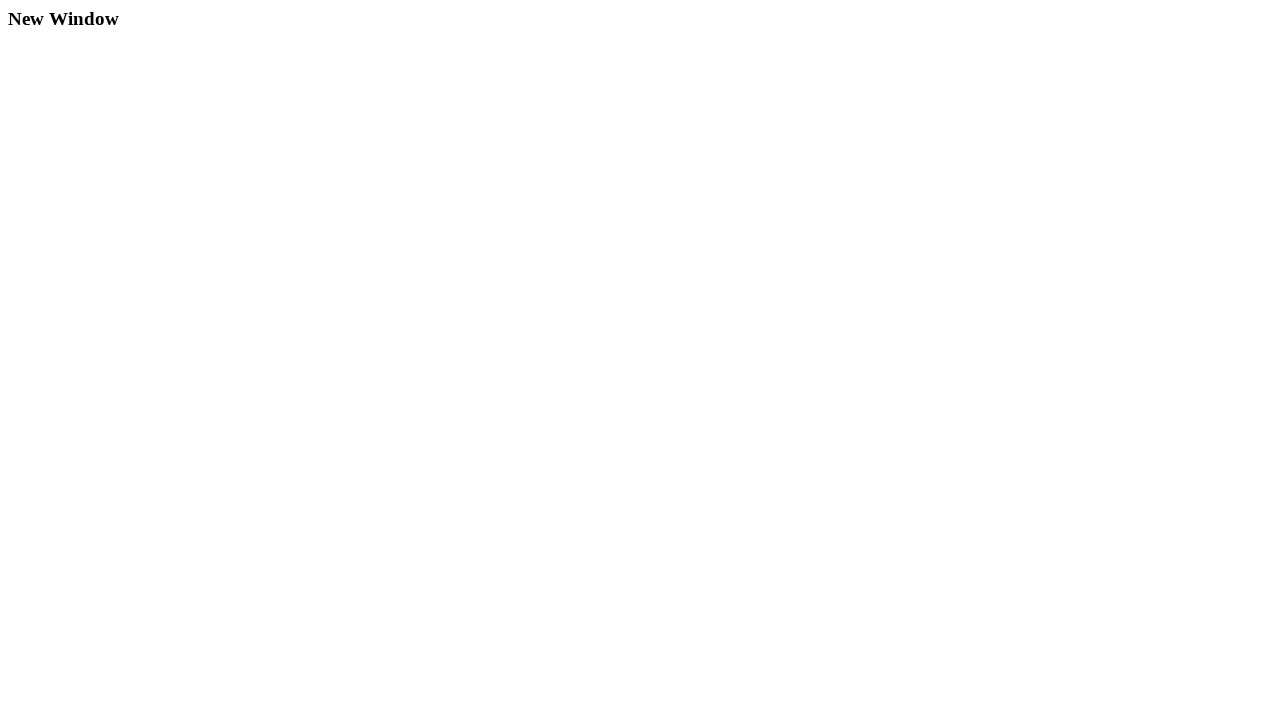

Retrieved text content from parent window
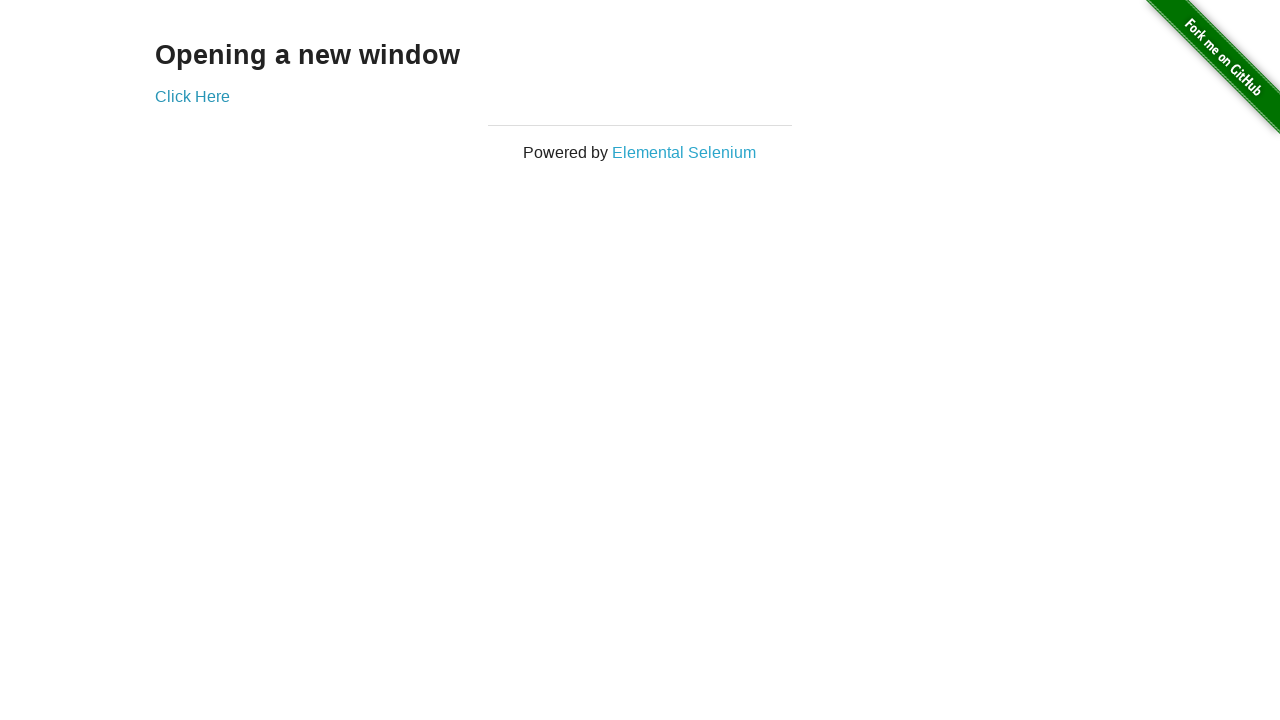

Closed the new window
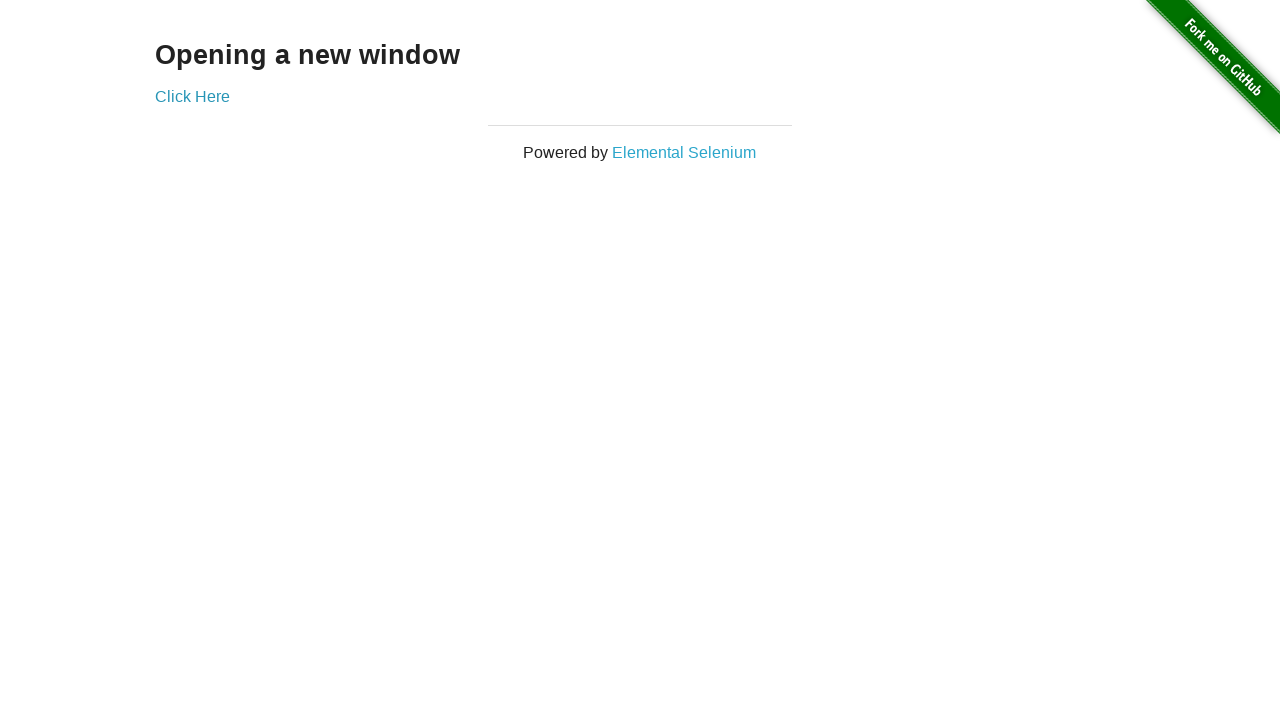

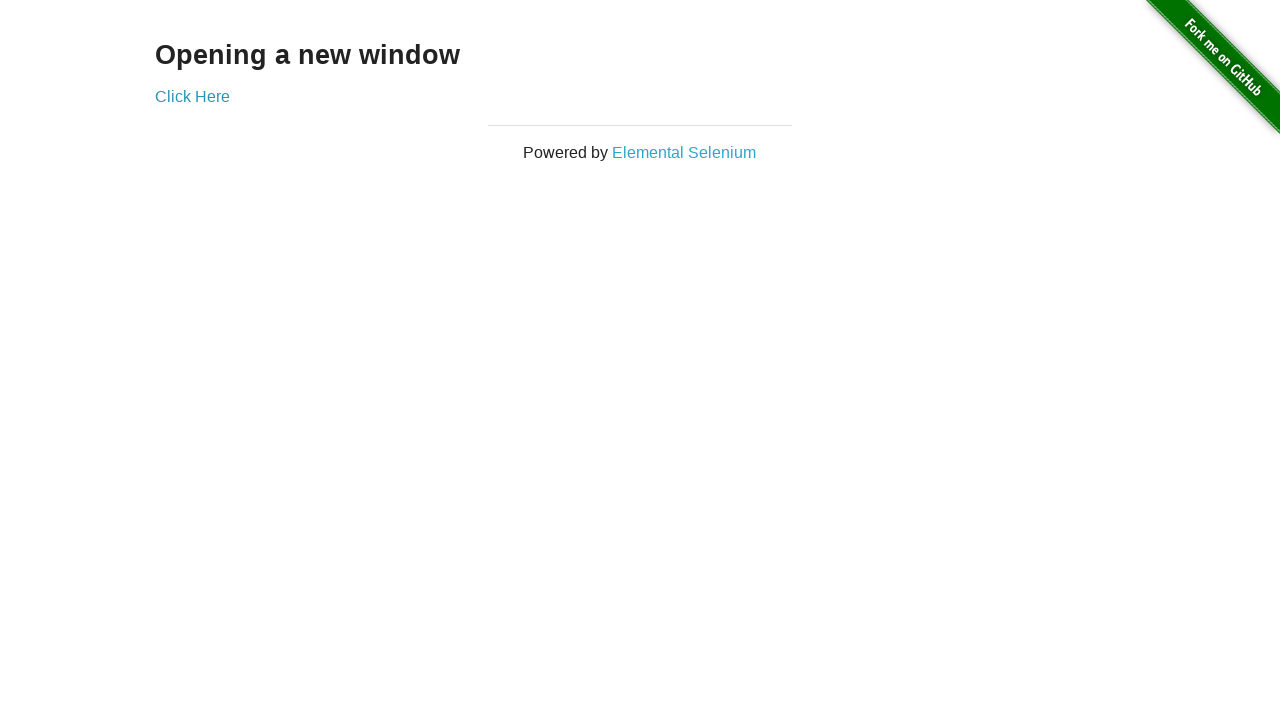